Tests the clear button functionality on an online calculator by pressing a numeric key (1) followed by the clear button (c)

Starting URL: https://www.online-calculator.com/full-screen-calculator/

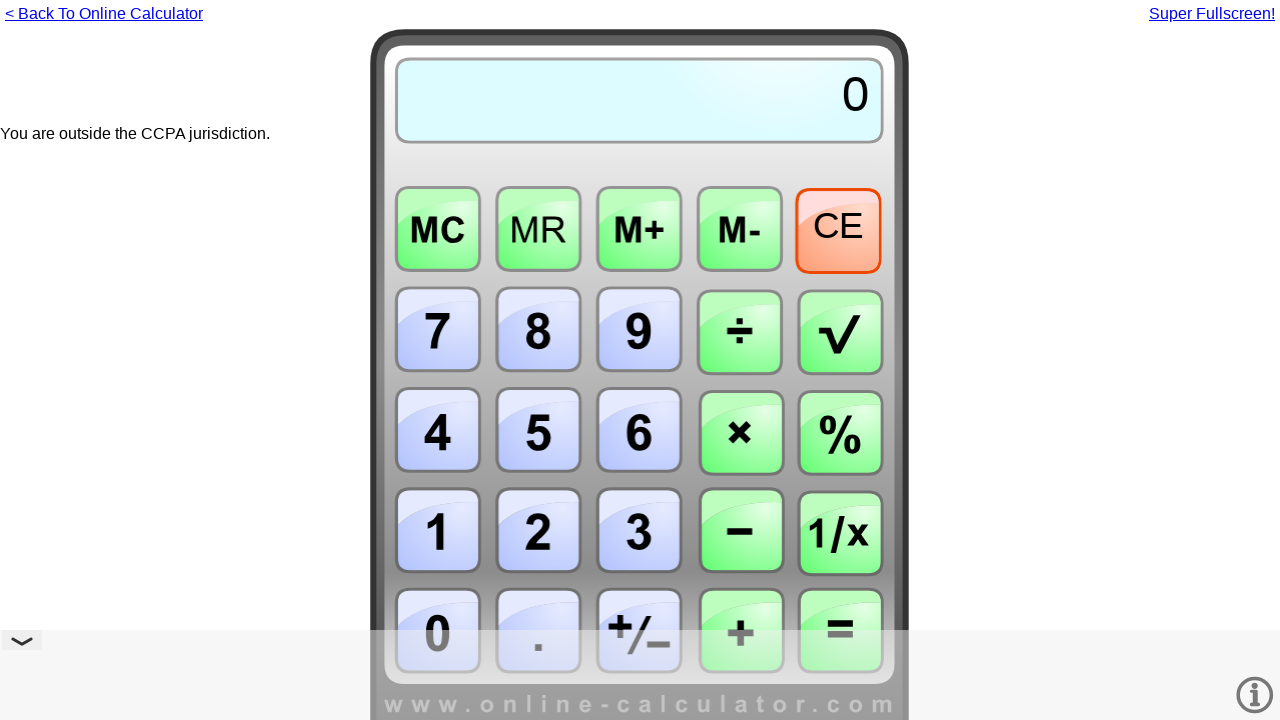

Pressed numeric key 1 on the calculator
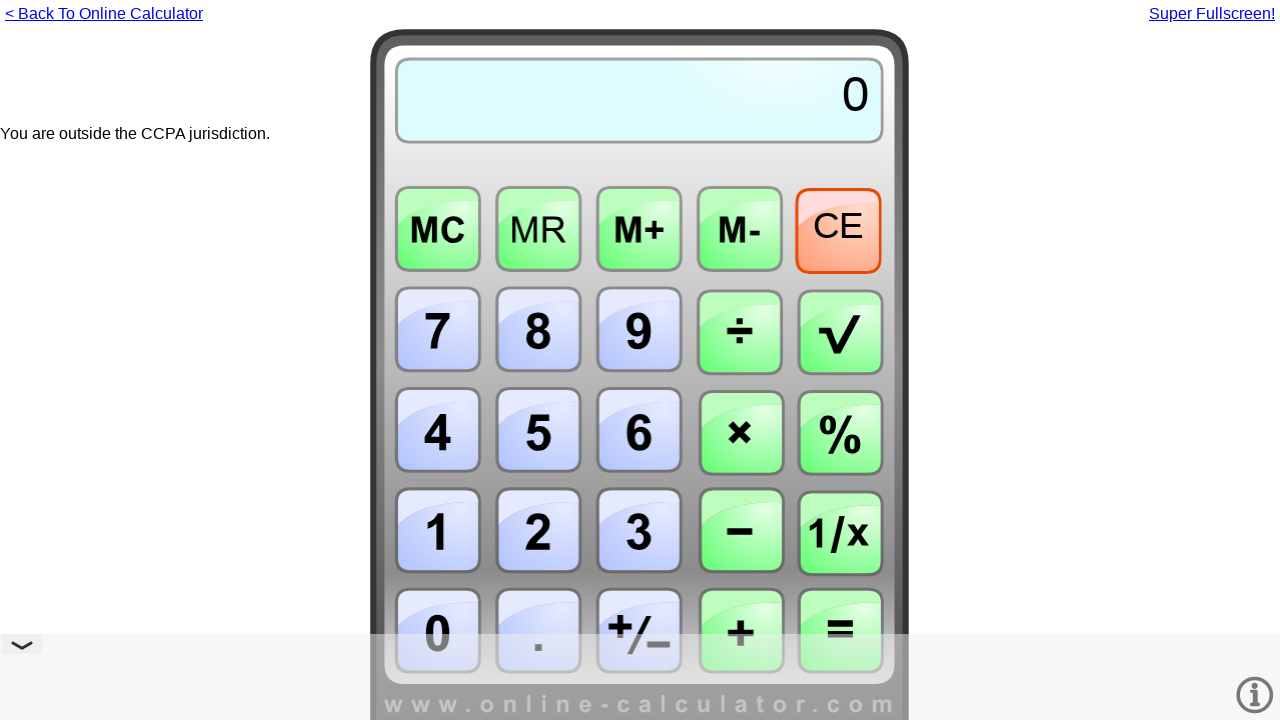

Pressed clear button (c key) to test clear functionality
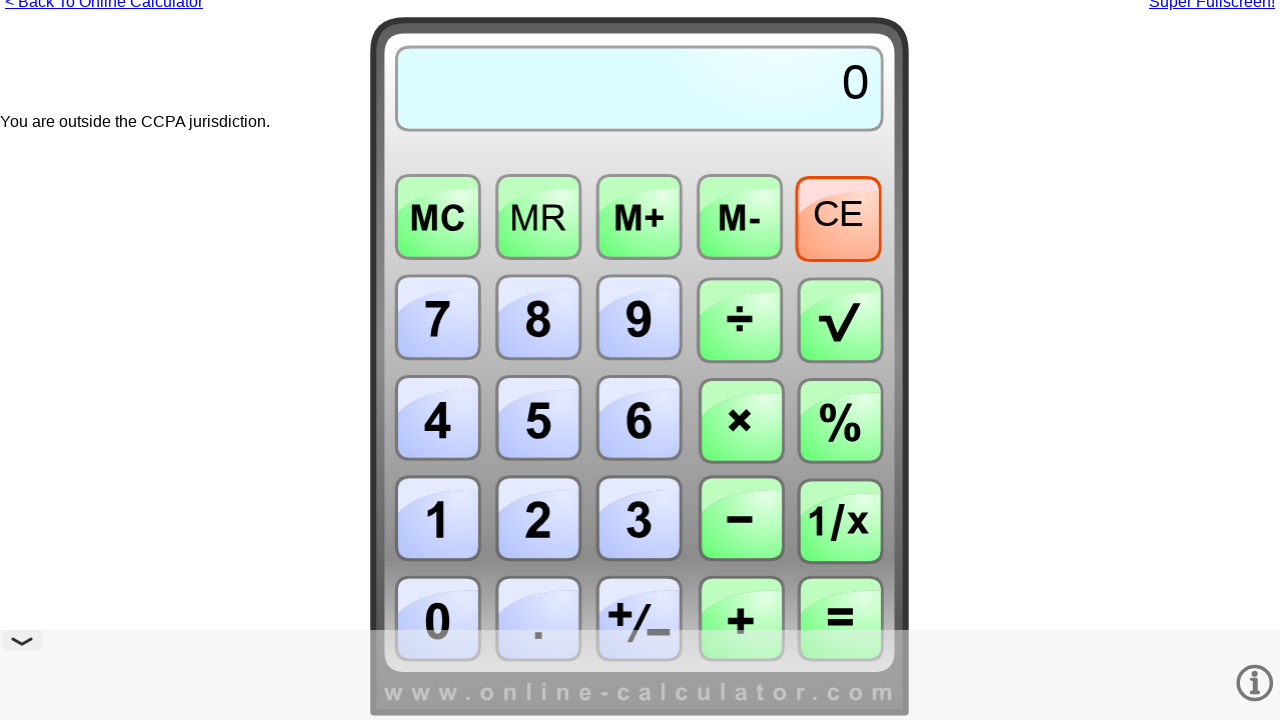

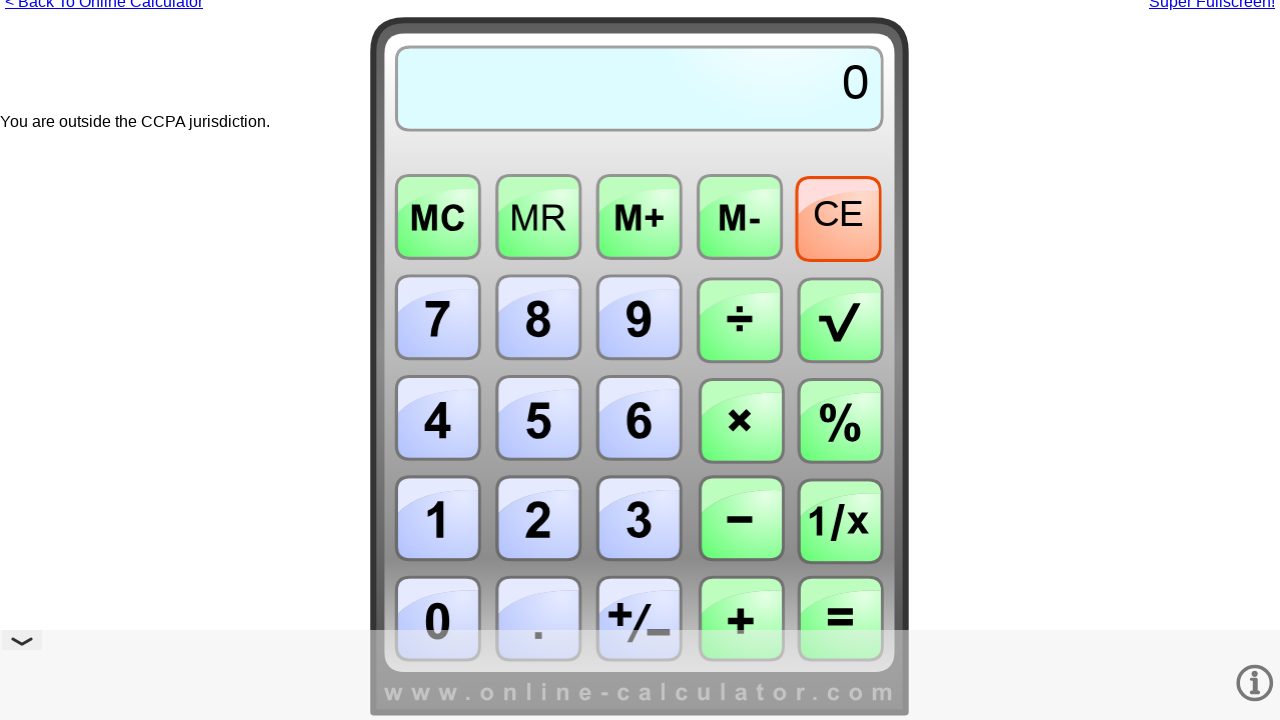